Tests that the home page loads correctly and has the expected title "Sweet Shop"

Starting URL: https://sweetshop.netlify.app/

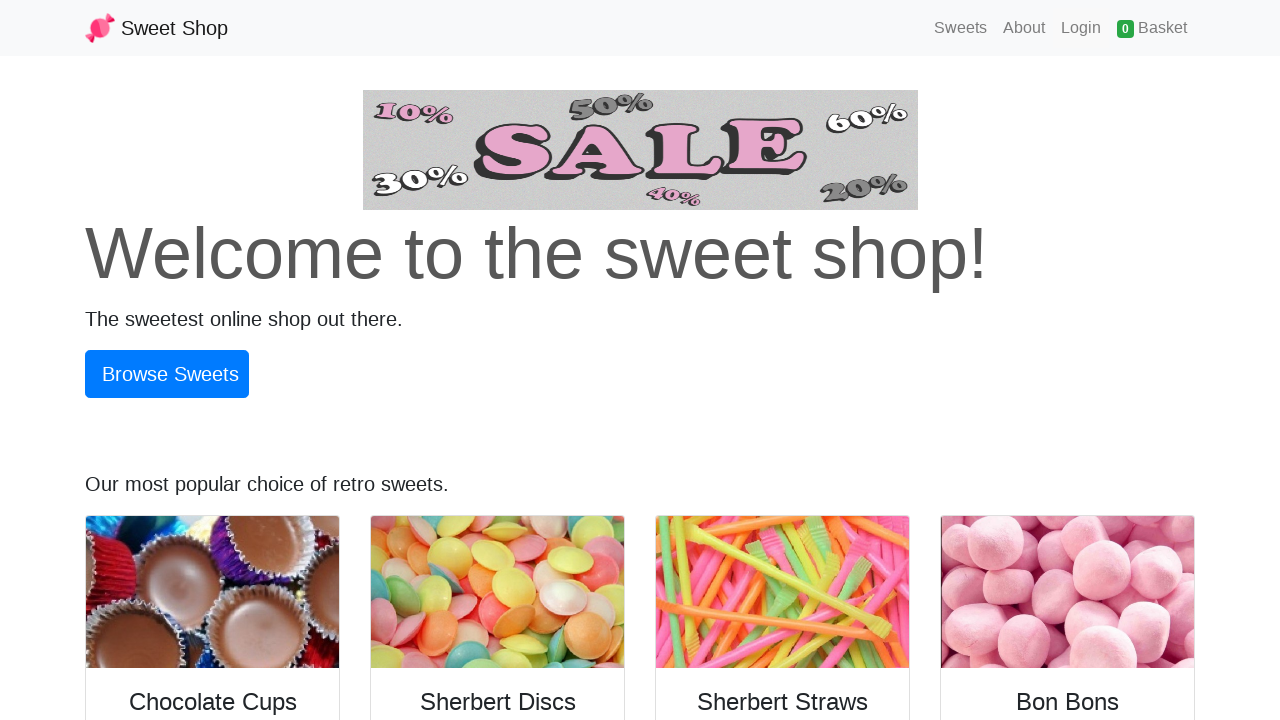

Navigated to Sweet Shop home page
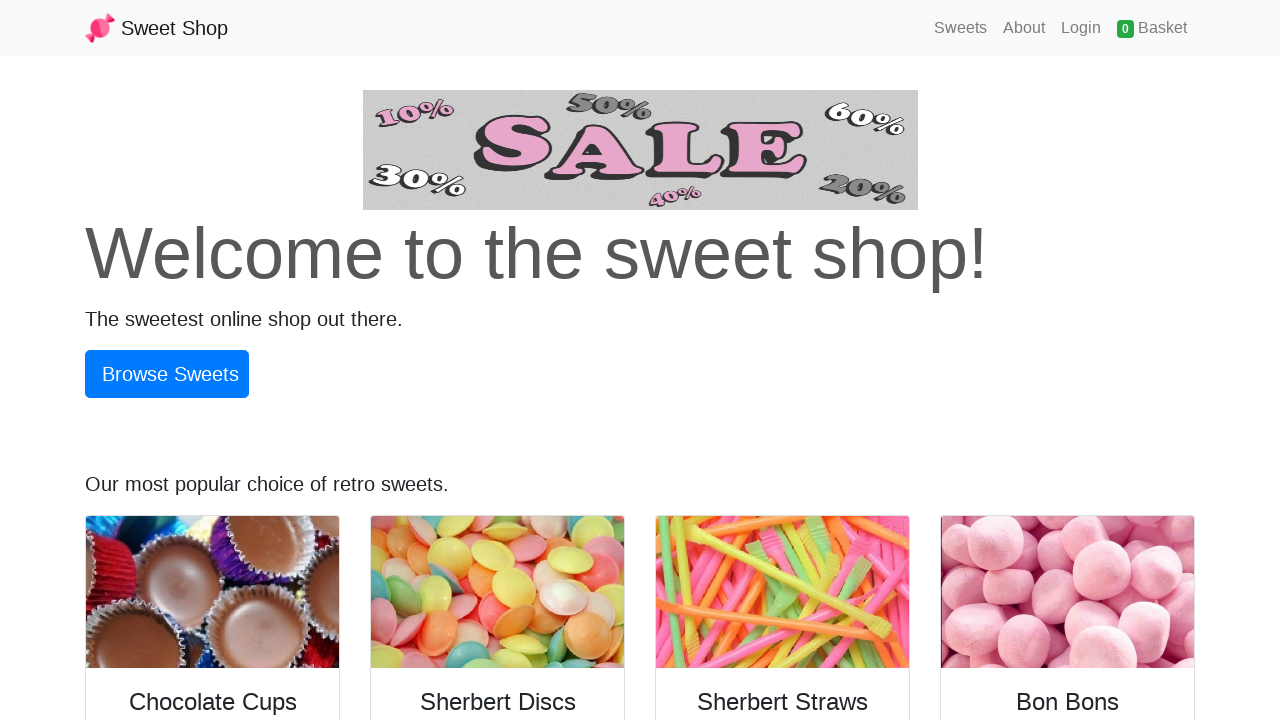

Verified page title is 'Sweet Shop'
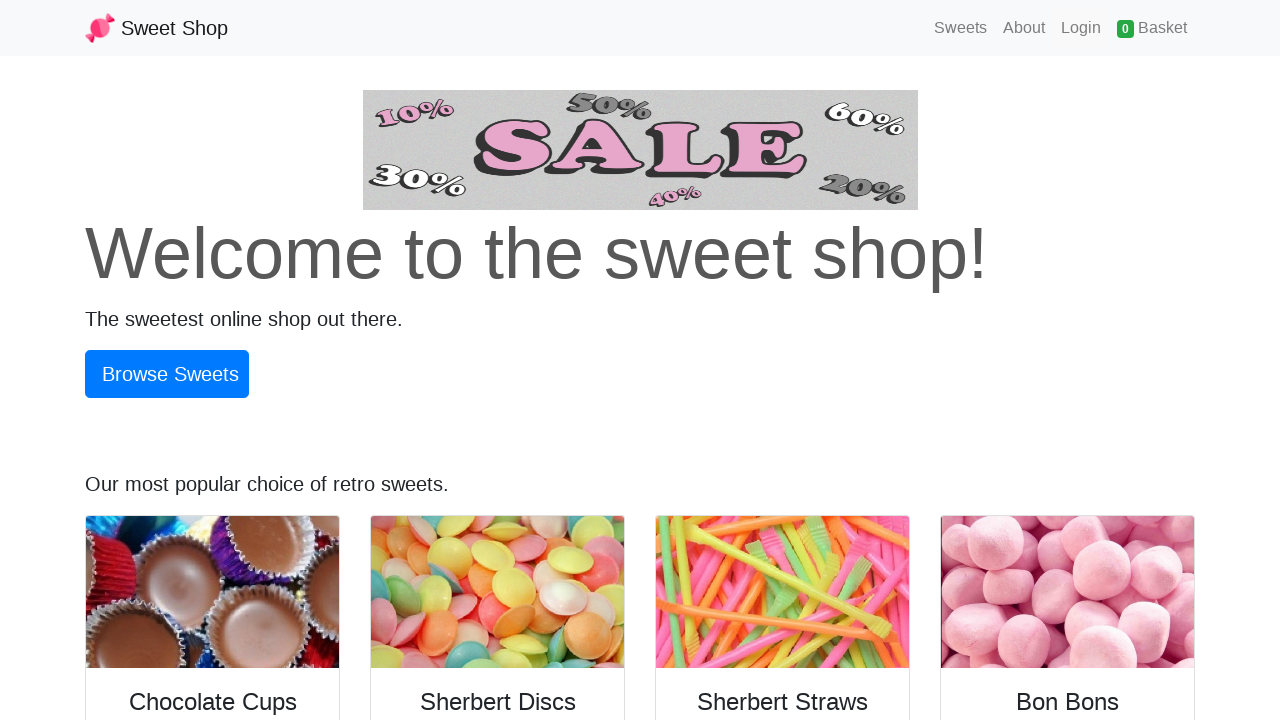

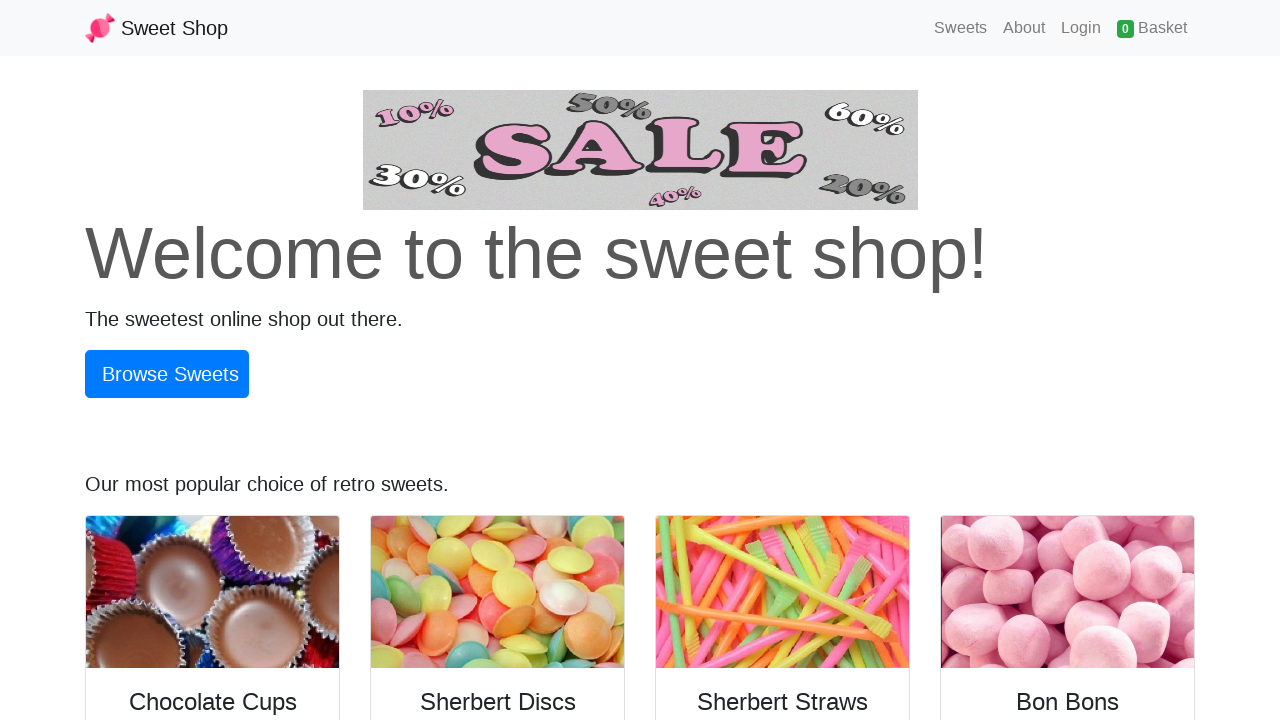